Tests disappearing elements functionality by checking if gallery or portfolio links are visible and clicking the visible one to verify navigation.

Starting URL: https://the-internet.herokuapp.com/disappearing_elements

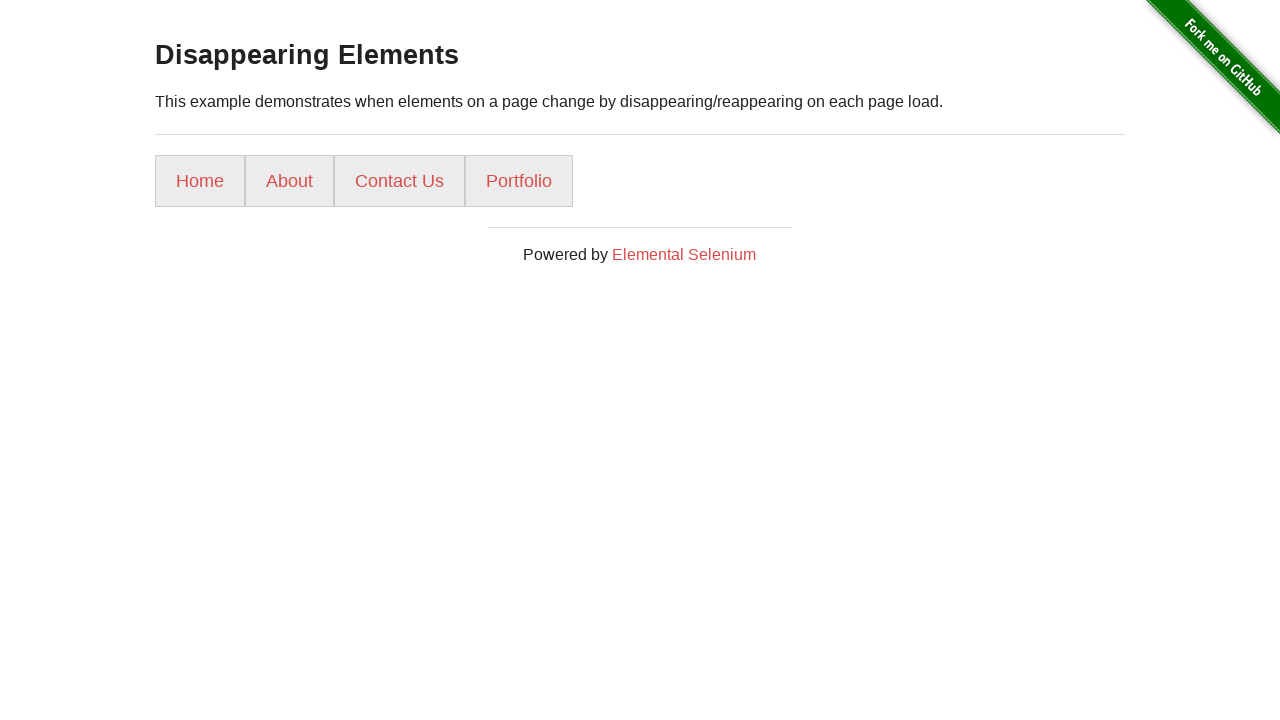

Located gallery link element
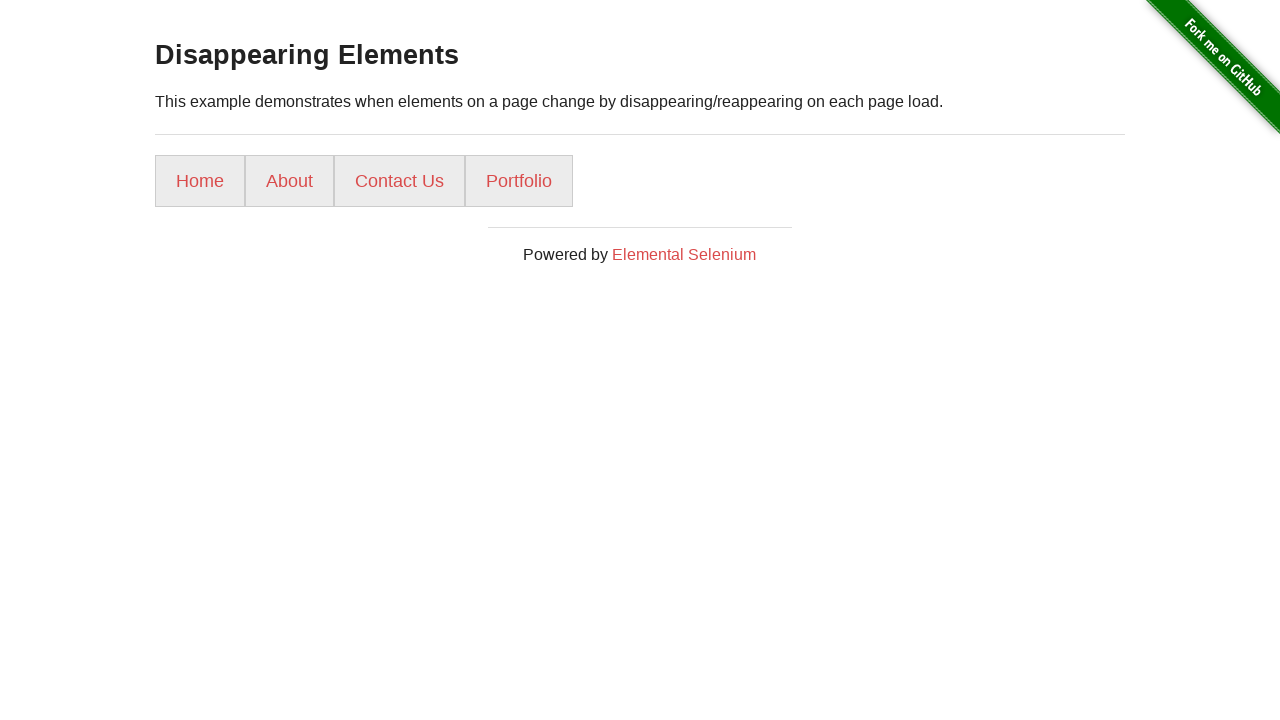

Located portfolio link element
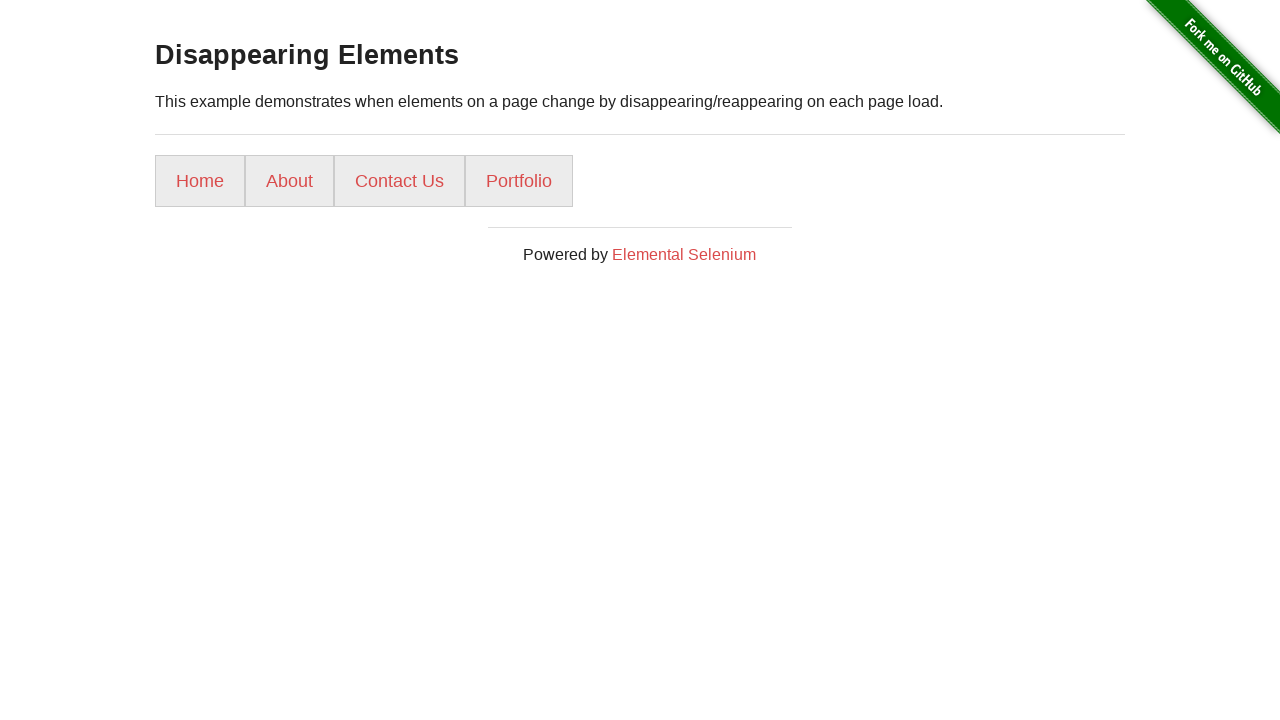

Portfolio link is visible
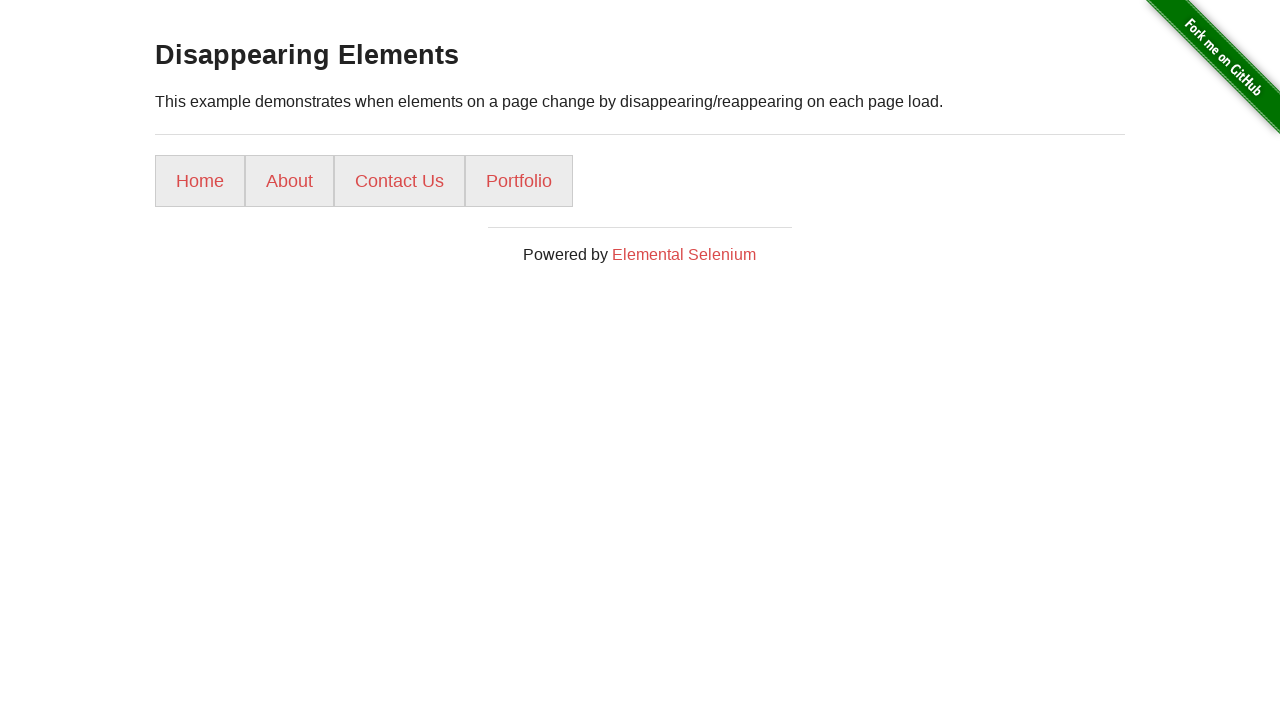

Clicked portfolio link at (519, 181) on a[href="/portfolio/"]
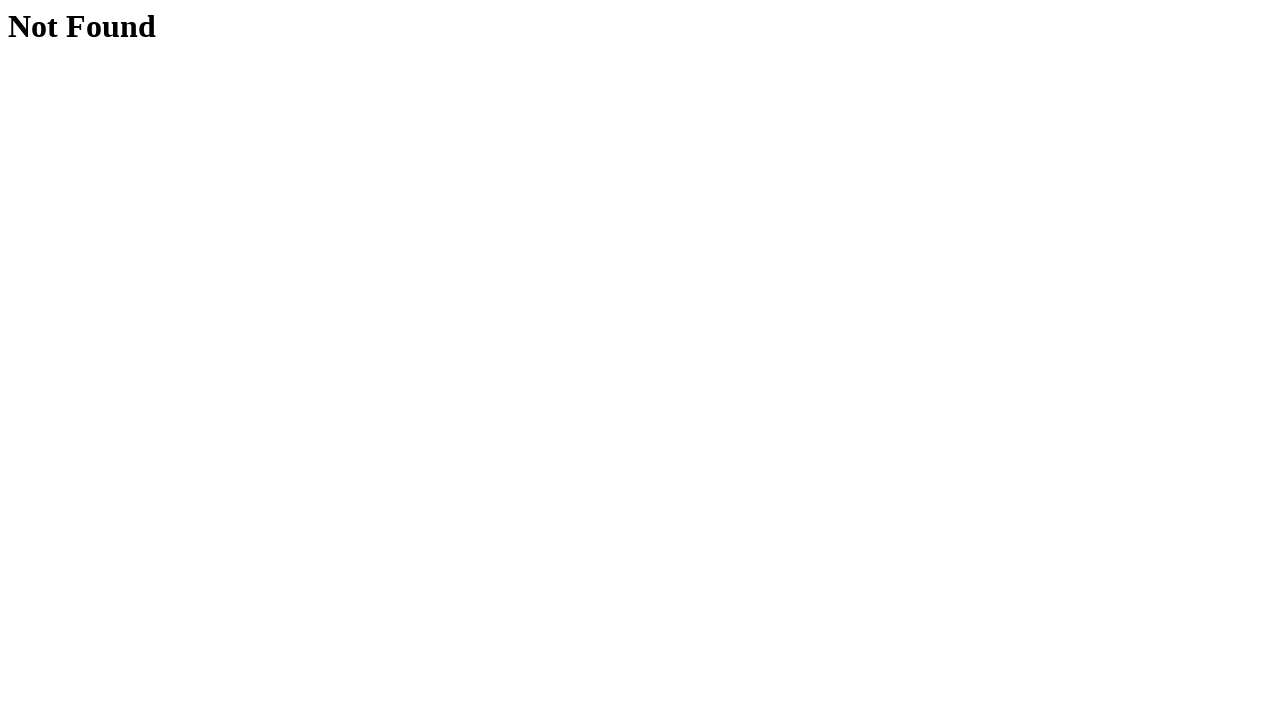

Successfully navigated to portfolio page
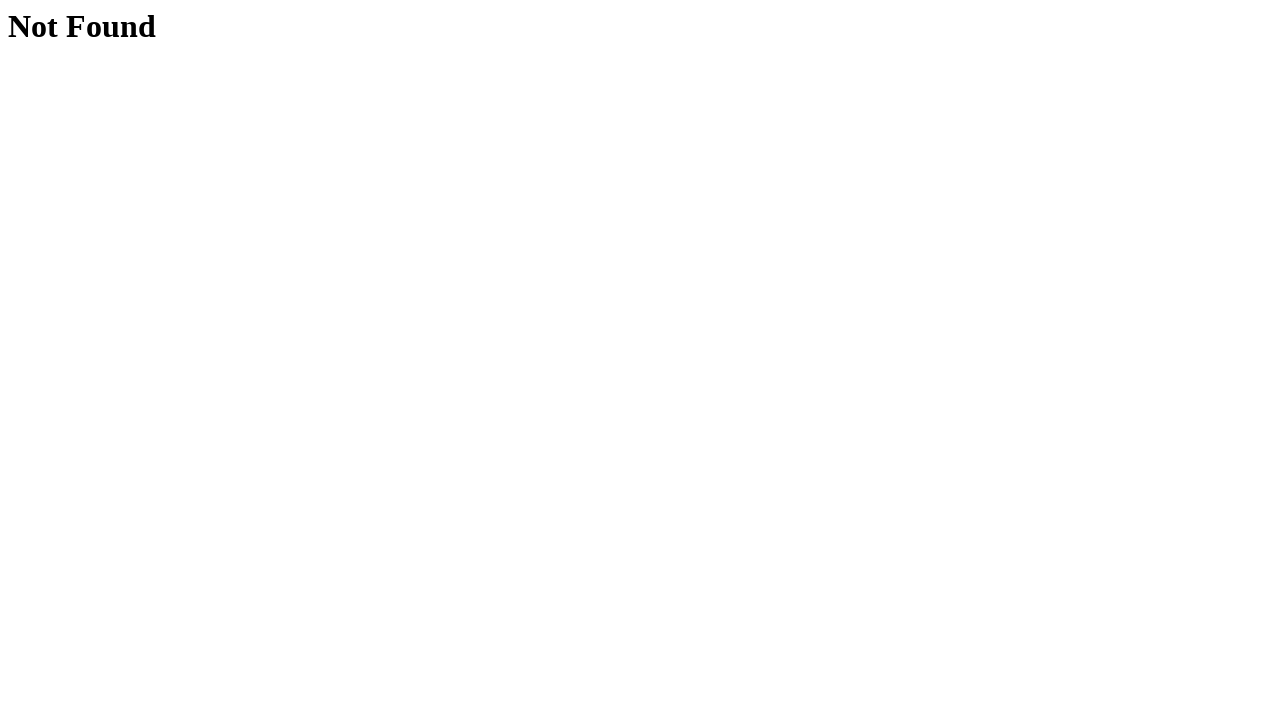

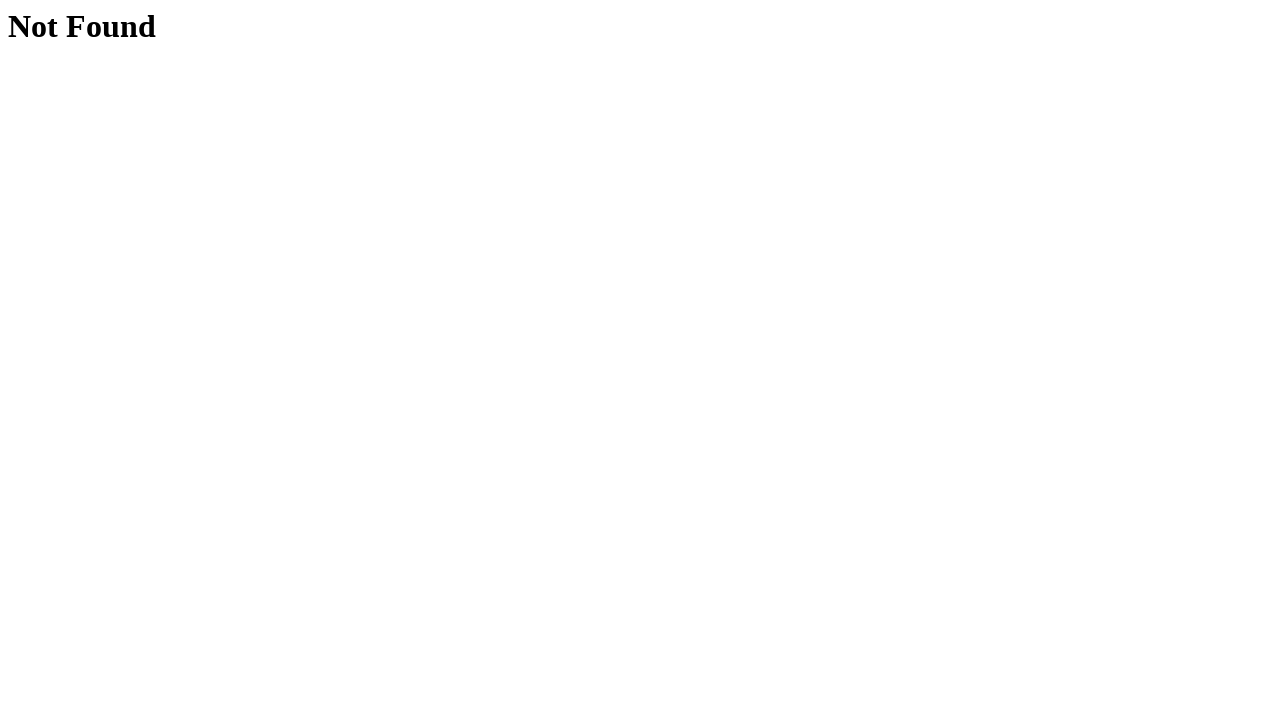